Retrieves a value from an element attribute, calculates a mathematical result, and submits a form with the calculated value along with checkbox and radio button selections

Starting URL: http://suninjuly.github.io/get_attribute.html

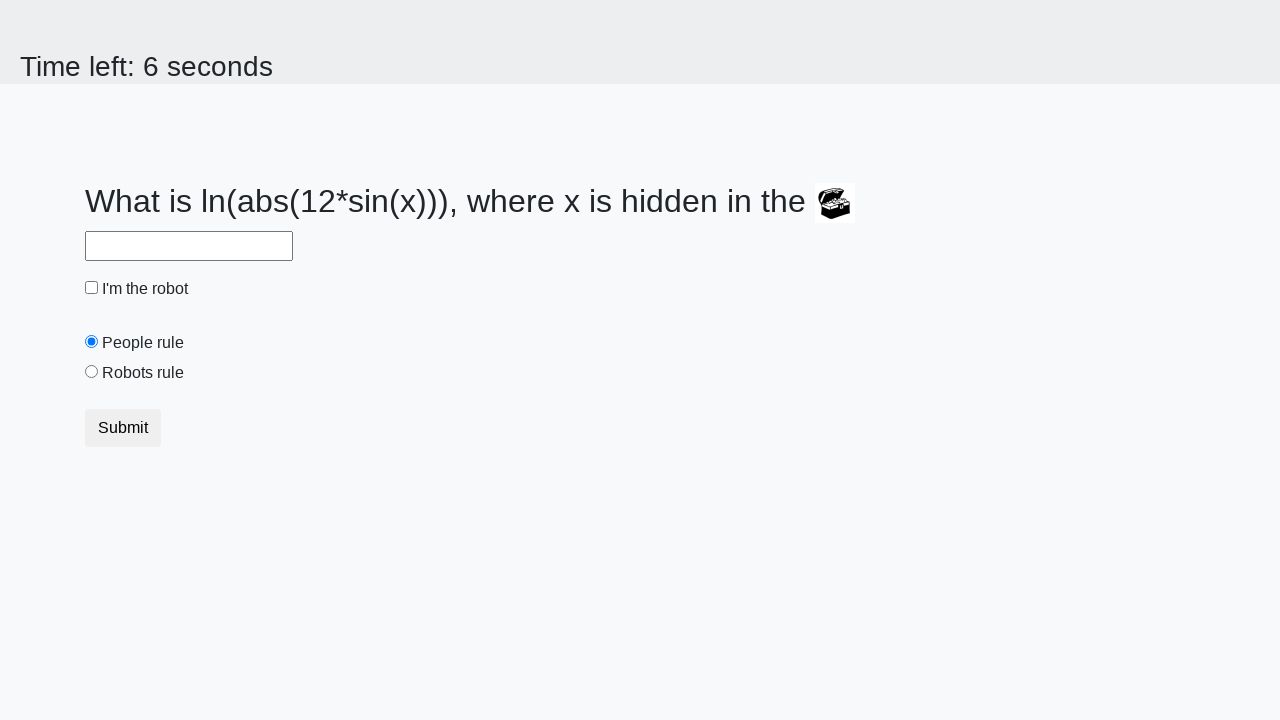

Retrieved value from treasure element's valuex attribute
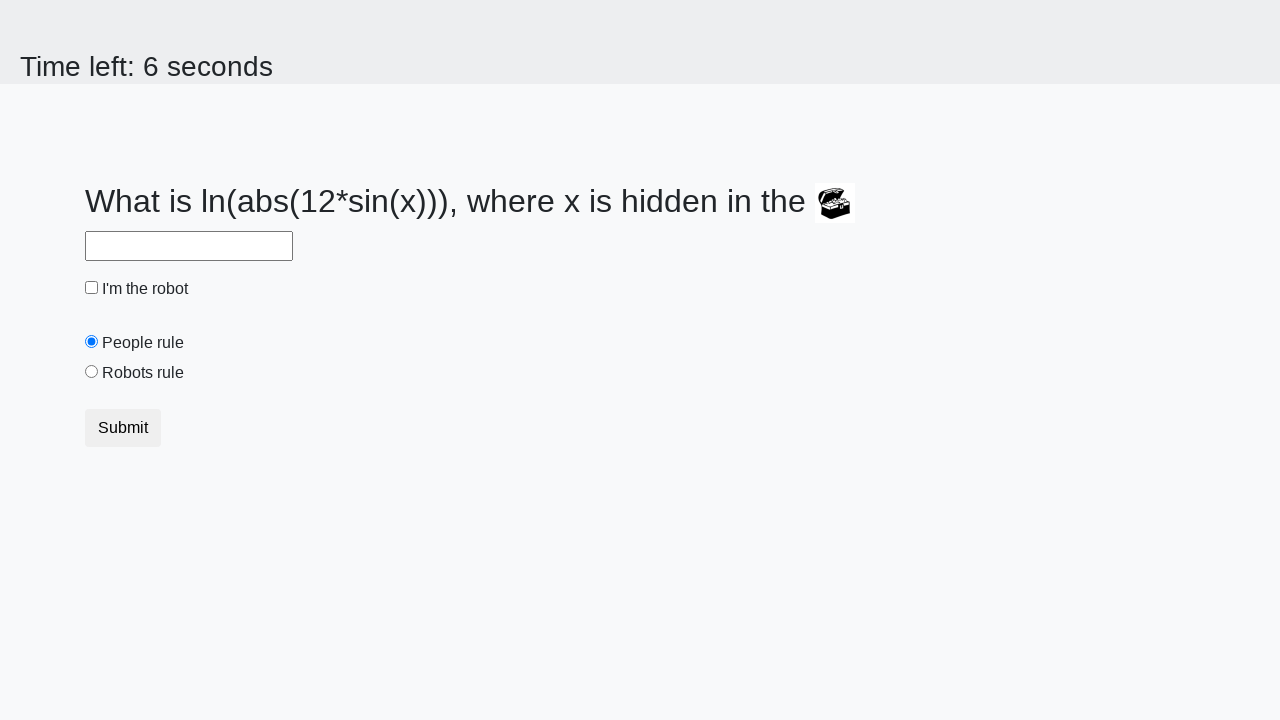

Calculated mathematical result using logarithm and sine functions
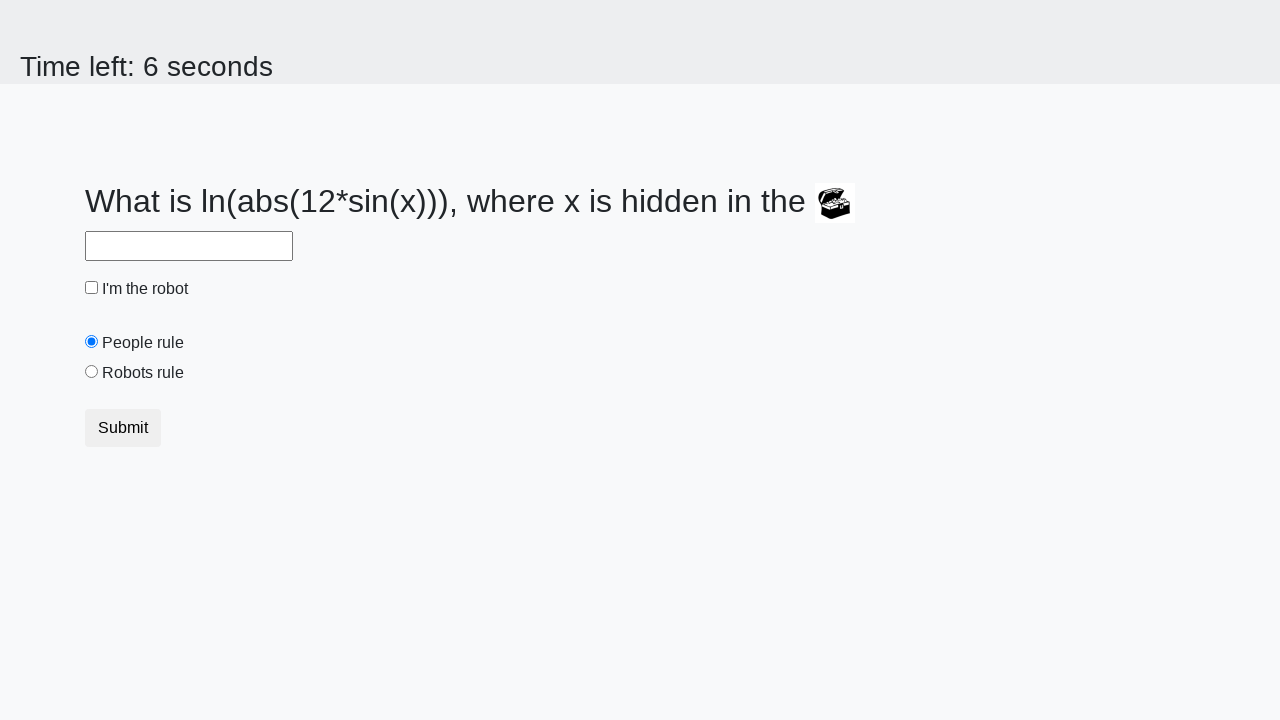

Filled answer field with calculated value on #answer
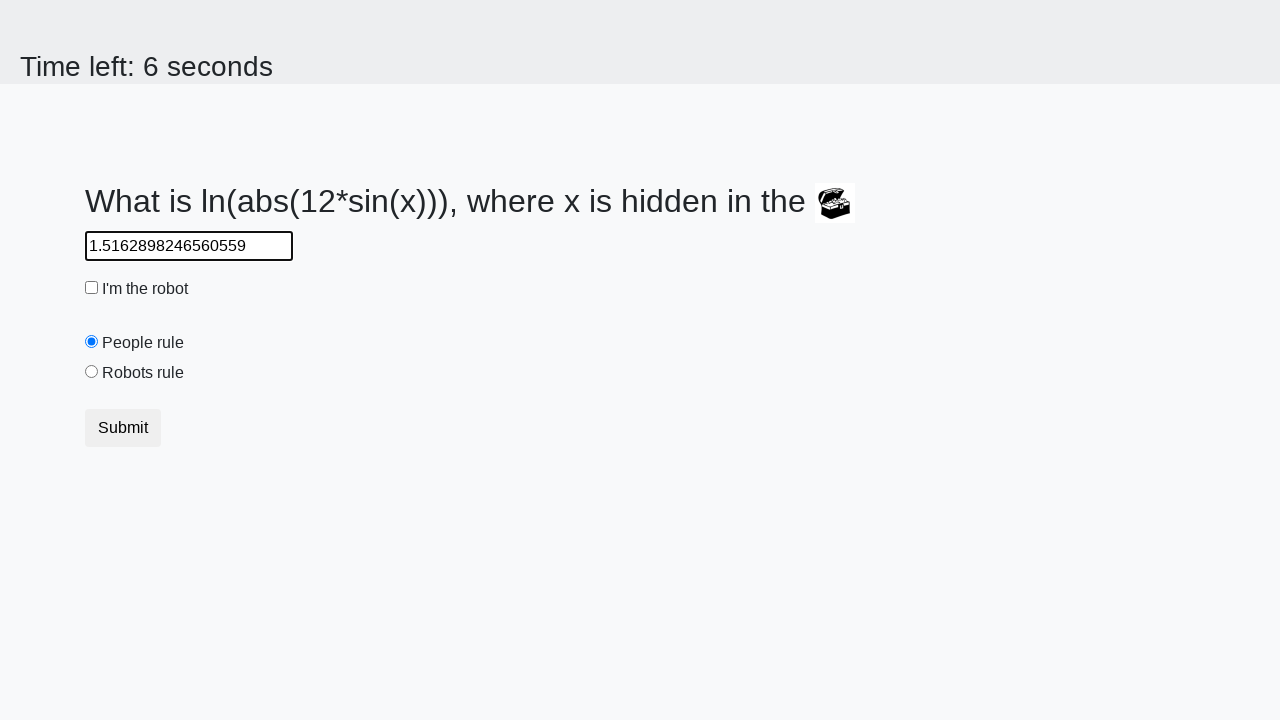

Checked the robot checkbox at (92, 288) on #robotCheckbox
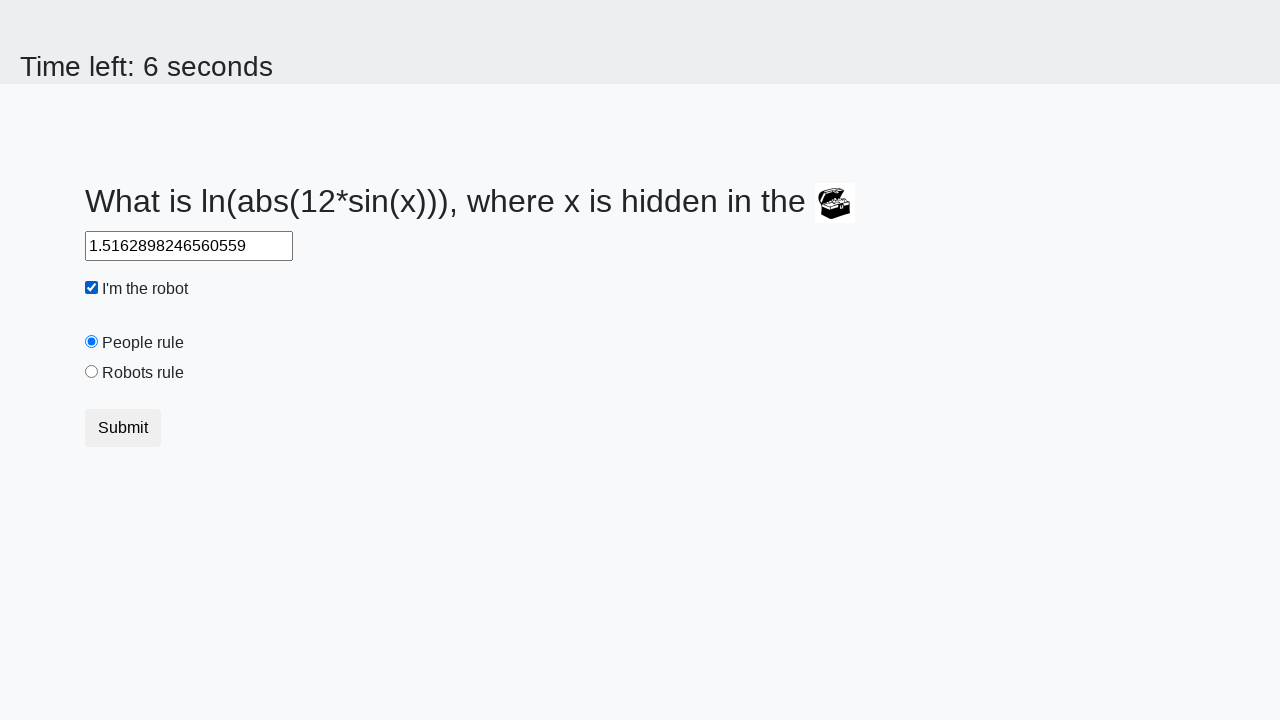

Selected the robots rule radio button at (92, 372) on #robotsRule
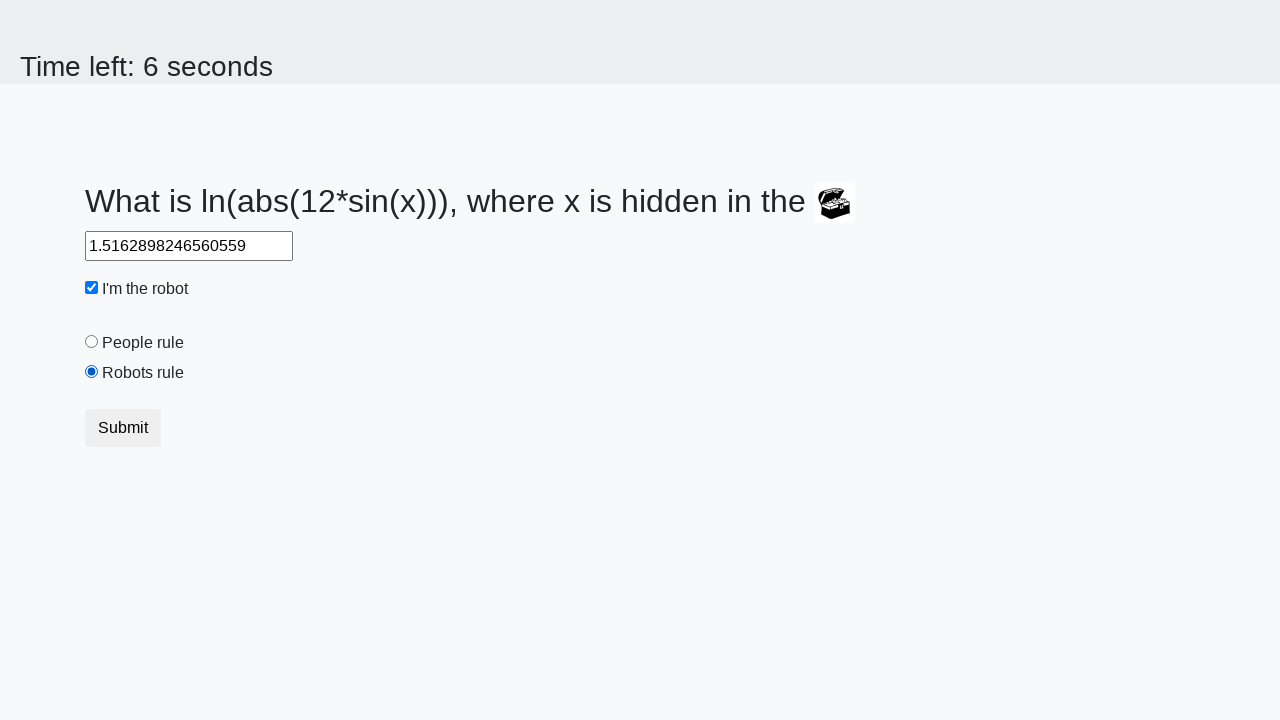

Submitted the form with all required values at (123, 428) on [type='submit']
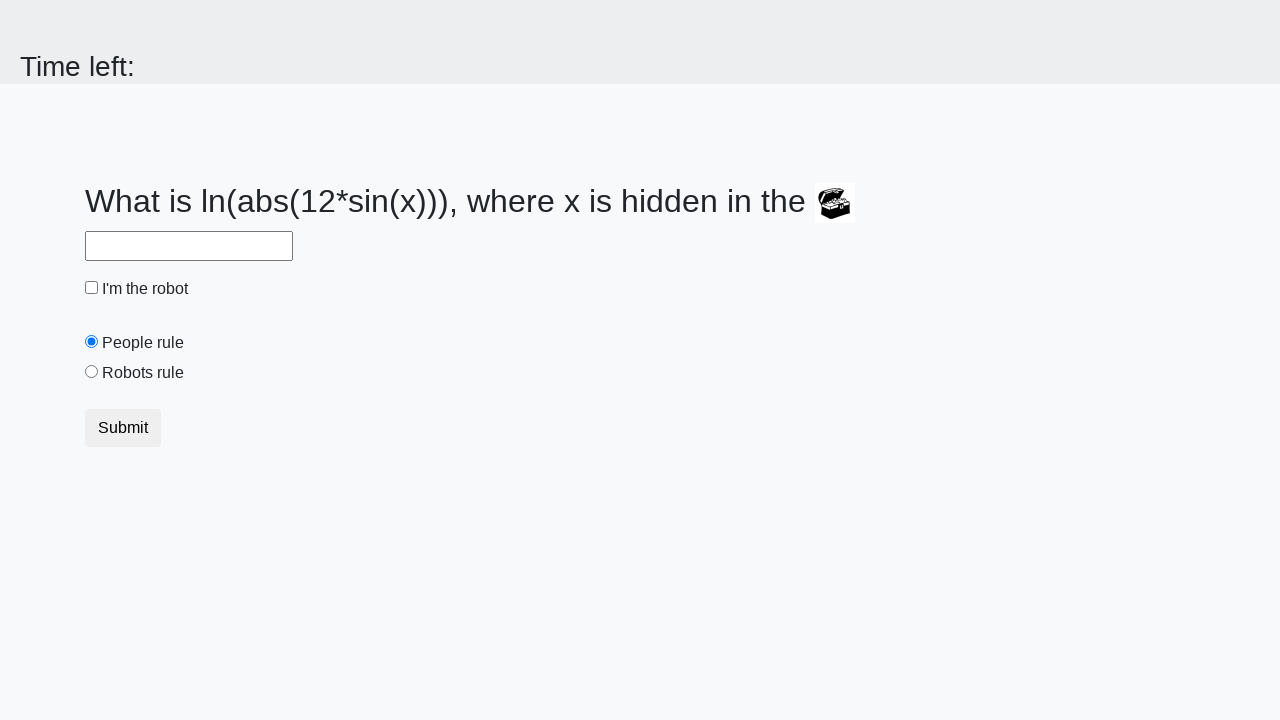

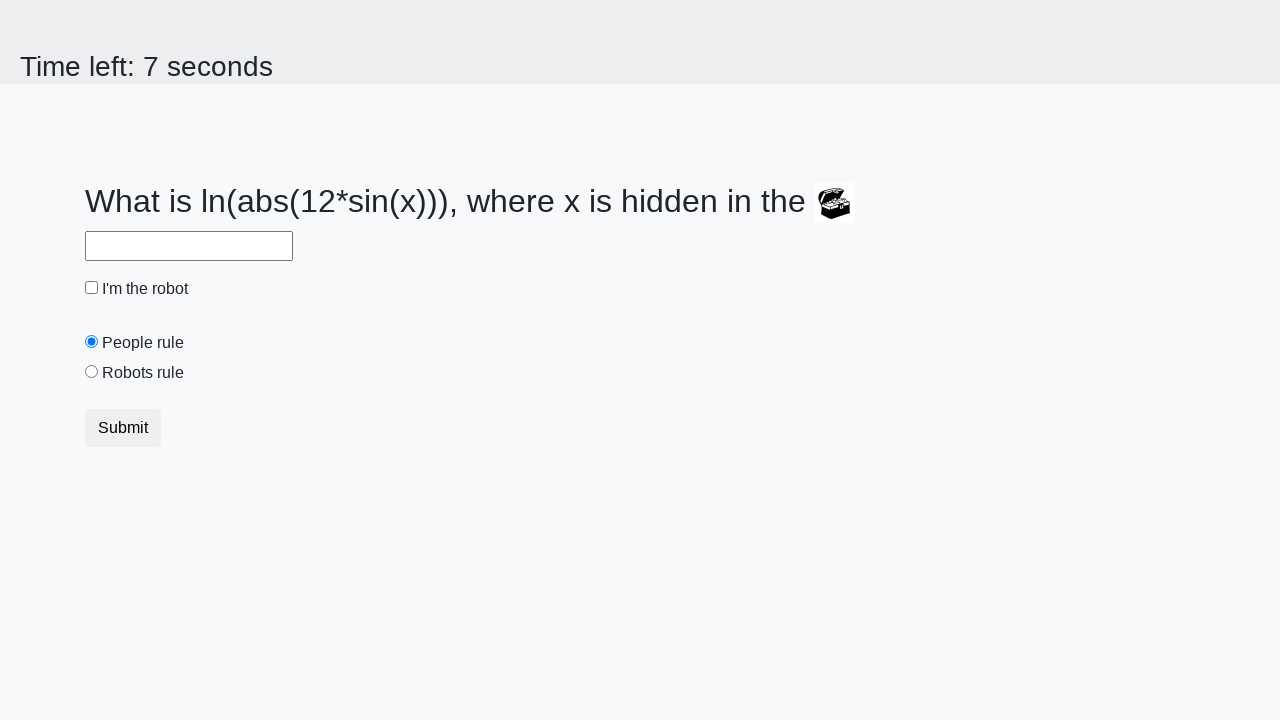